Tests registration form validation when password confirmation doesn't match original password

Starting URL: https://alada.vn/tai-khoan/dang-ky.html

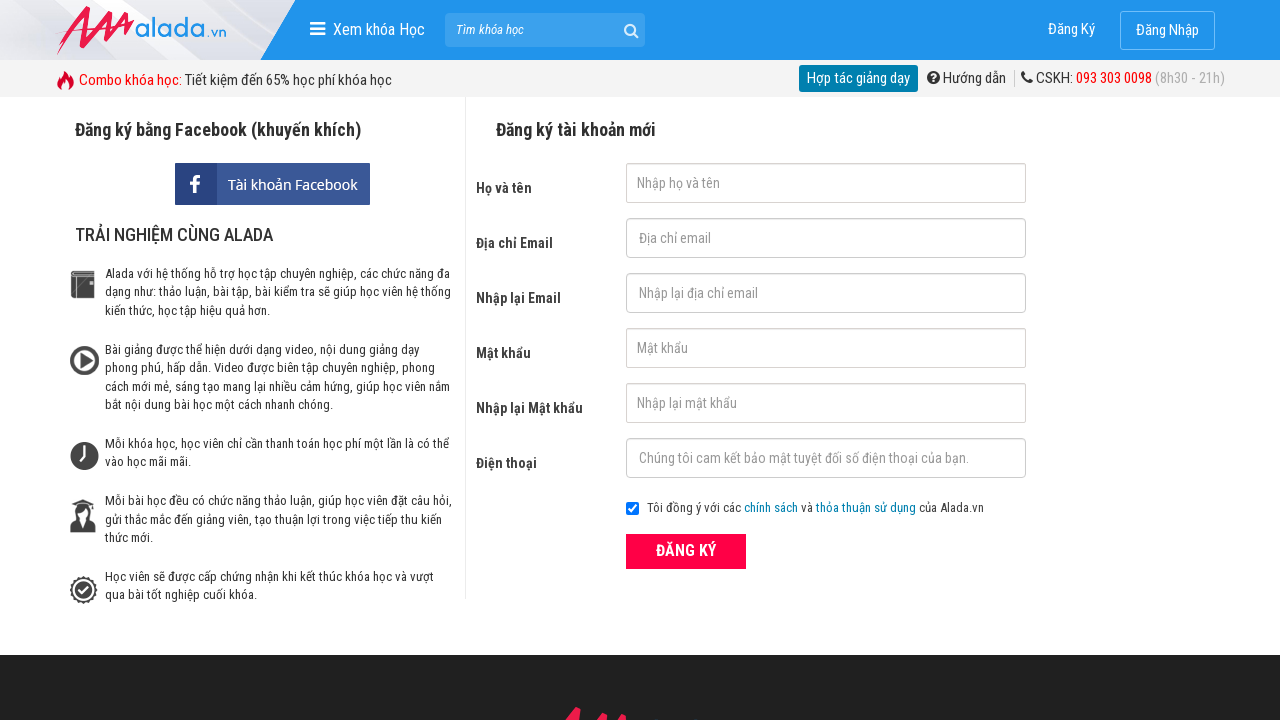

Clicked submit button to initialize form validation at (686, 551) on button[type='submit']
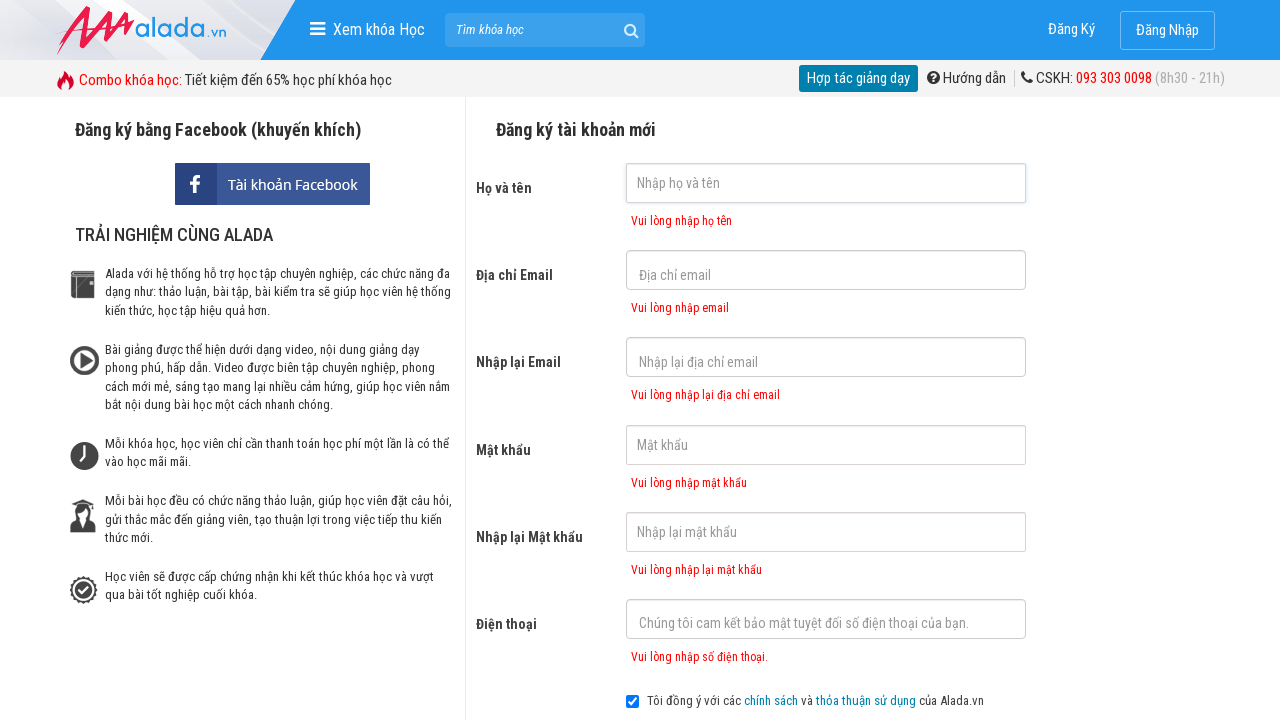

Filled first name field with 'Nguyen Nhung' on input#txtFirstname
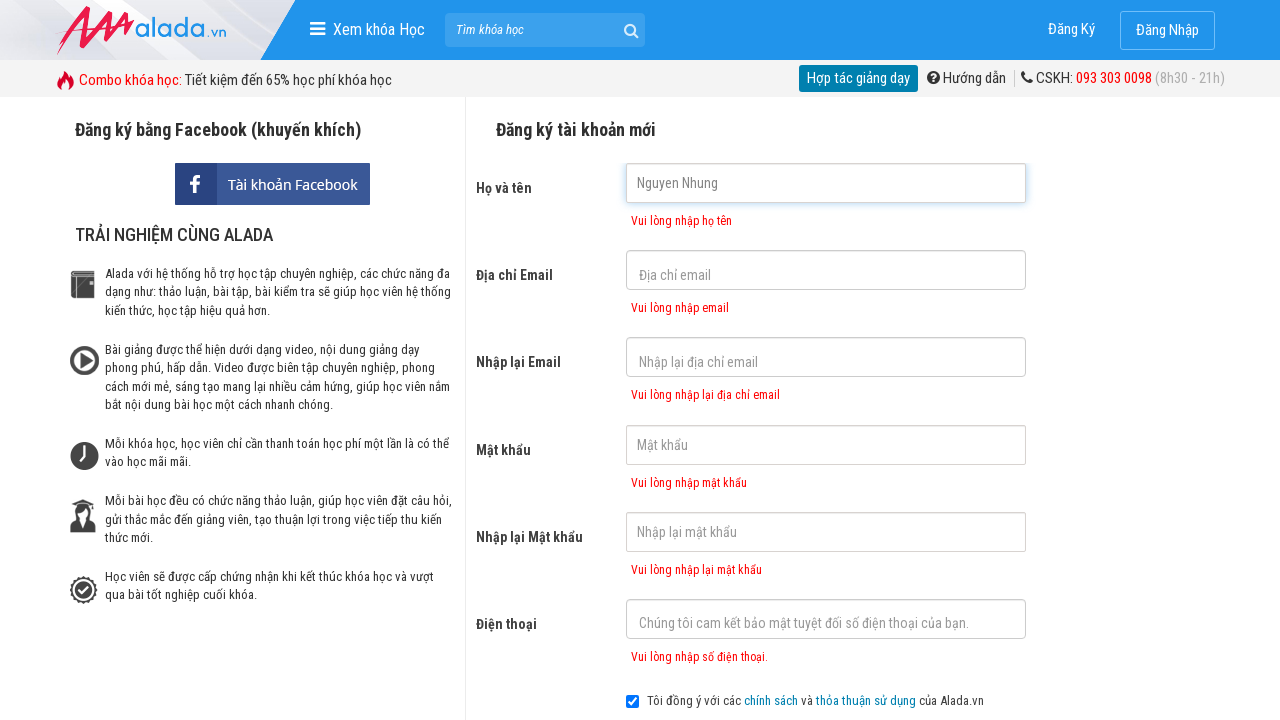

Filled email field with 'nguyenthinhung@gmail.com' on input#txtEmail
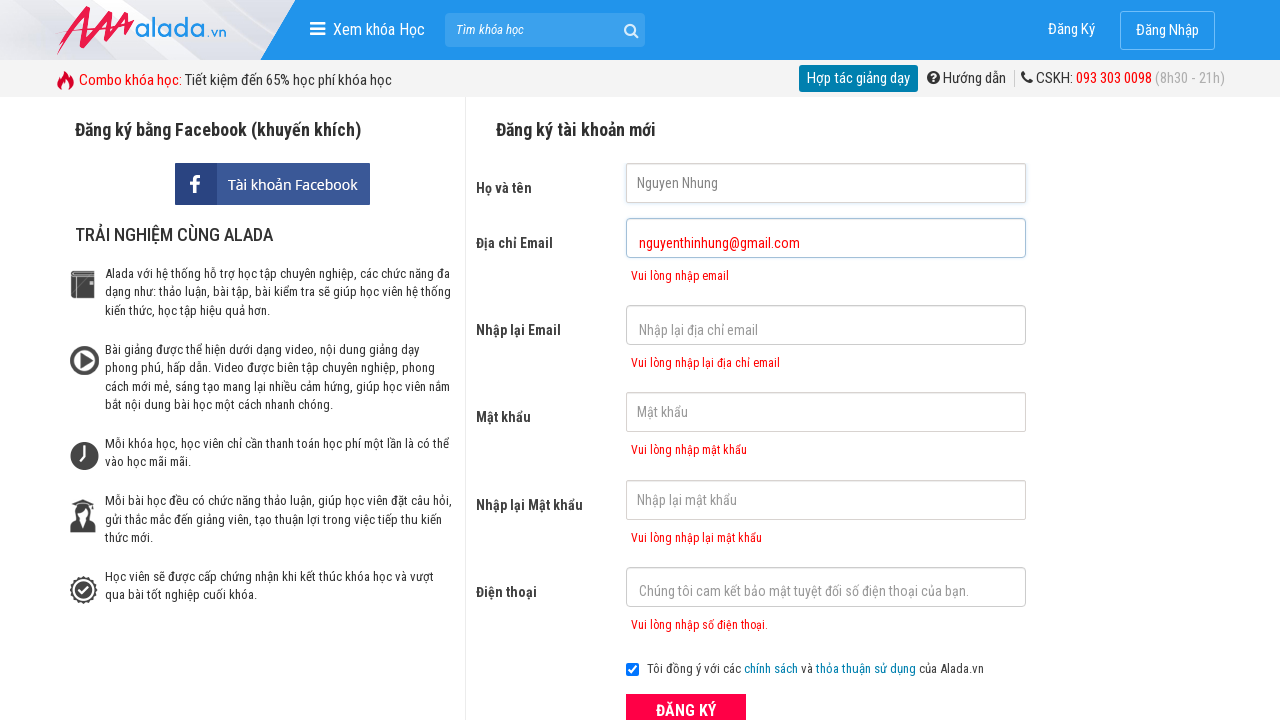

Filled confirm email field with 'nguyenthinhung@gmail.com' on input#txtCEmail
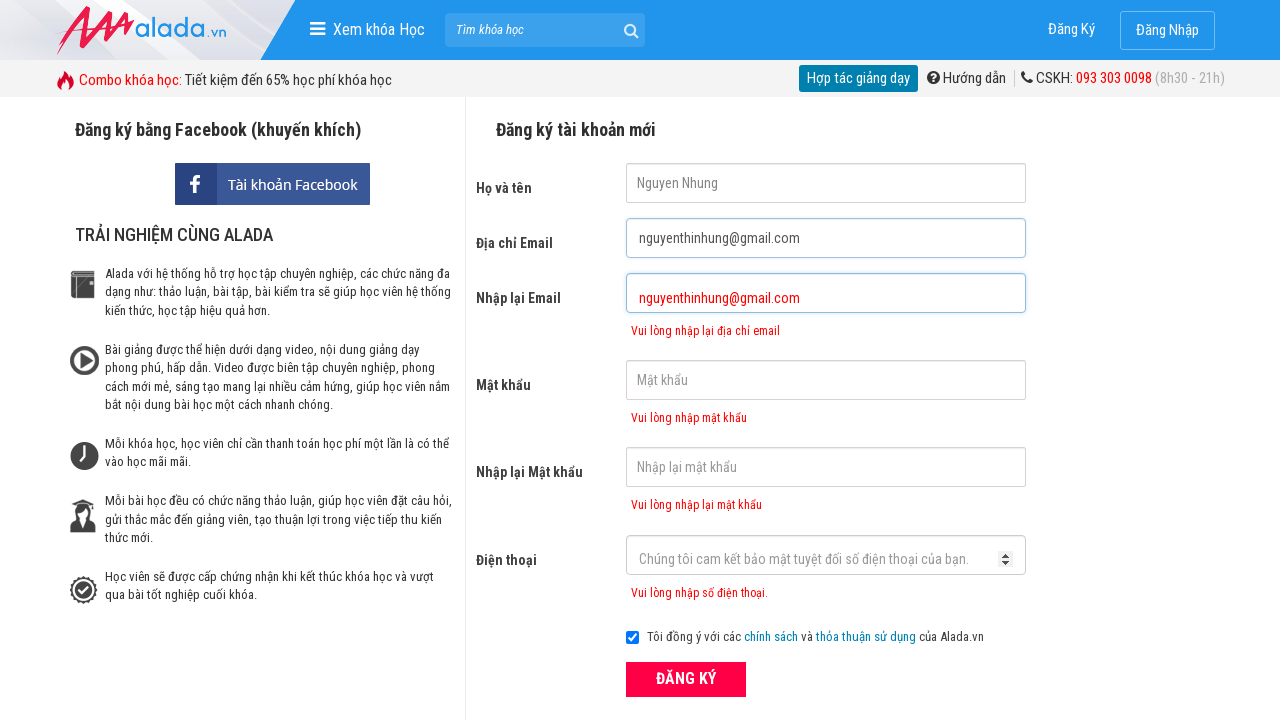

Filled password field with 'Nhung123' on input#txtPassword
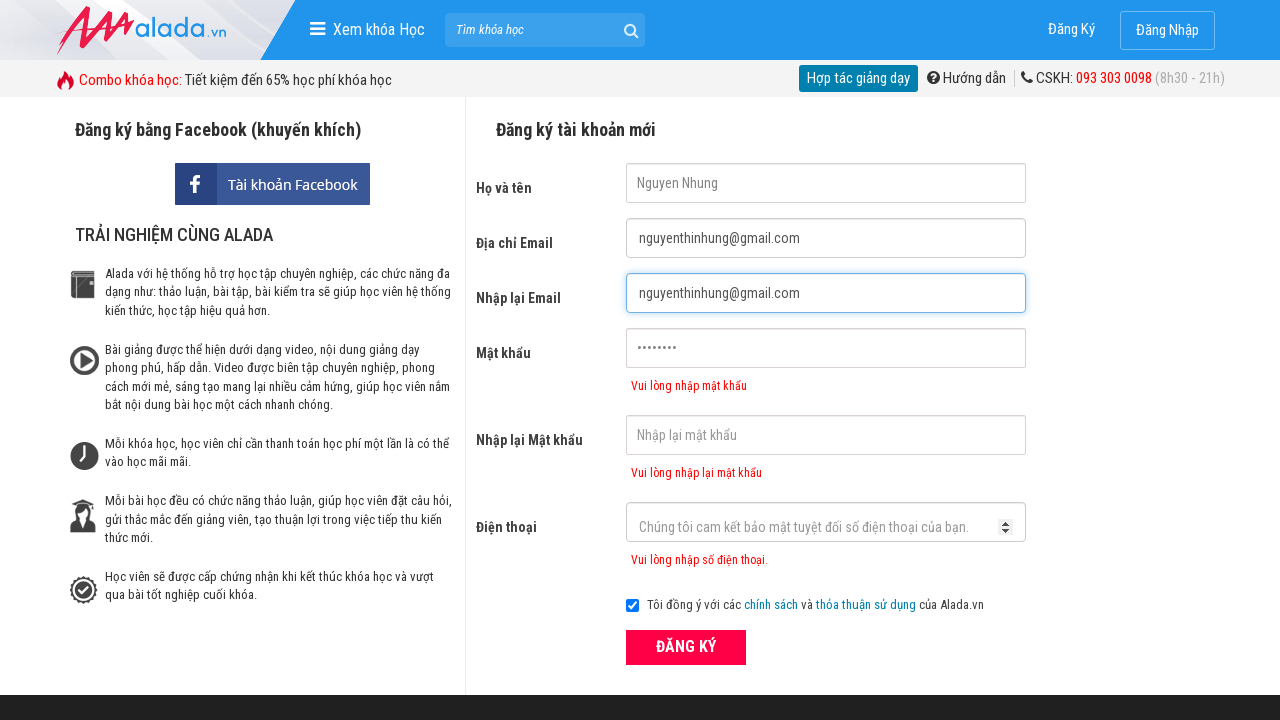

Filled confirm password field with 'Nhung456' (mismatched password) on input#txtCPassword
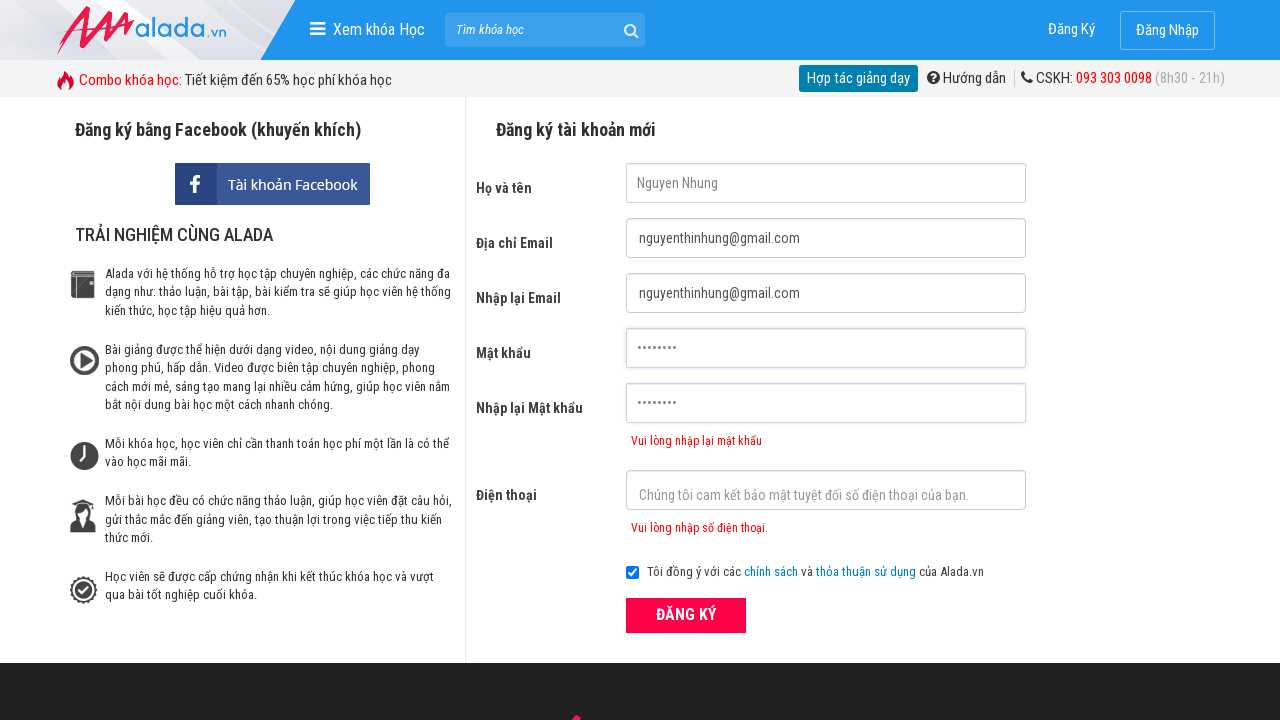

Filled phone field with '0123456789' on input#txtPhone
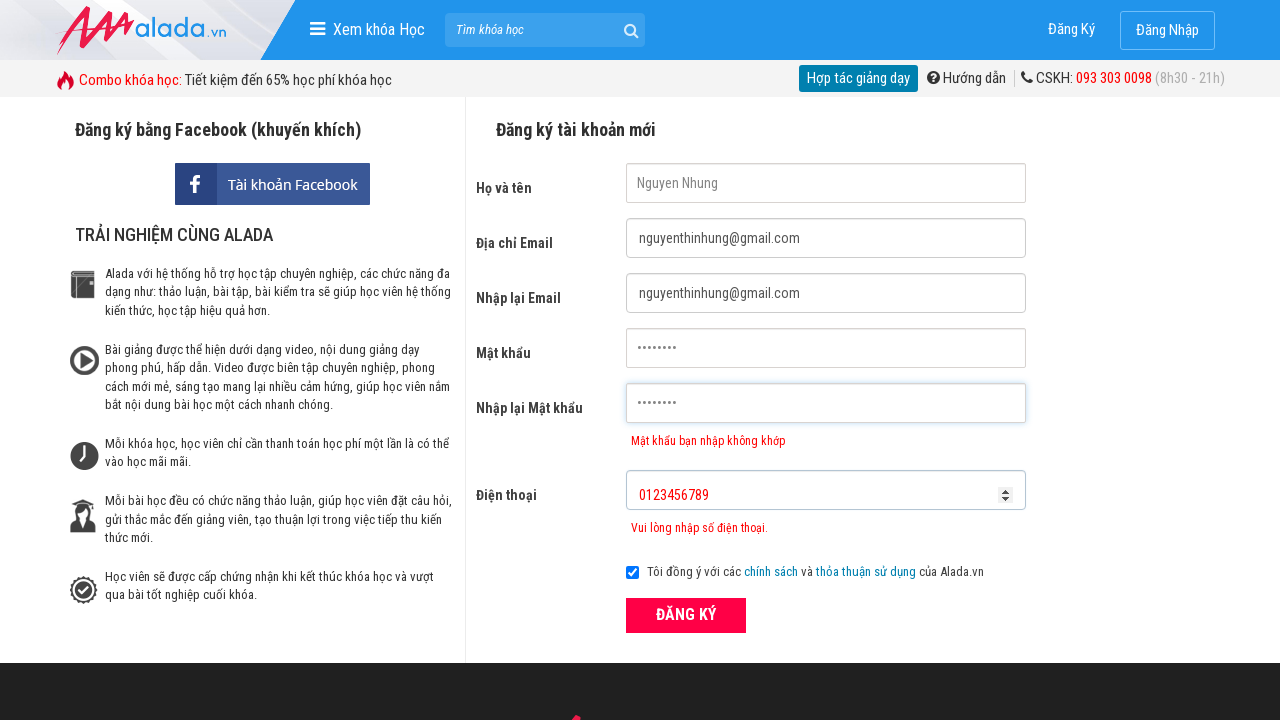

Password mismatch error message appeared
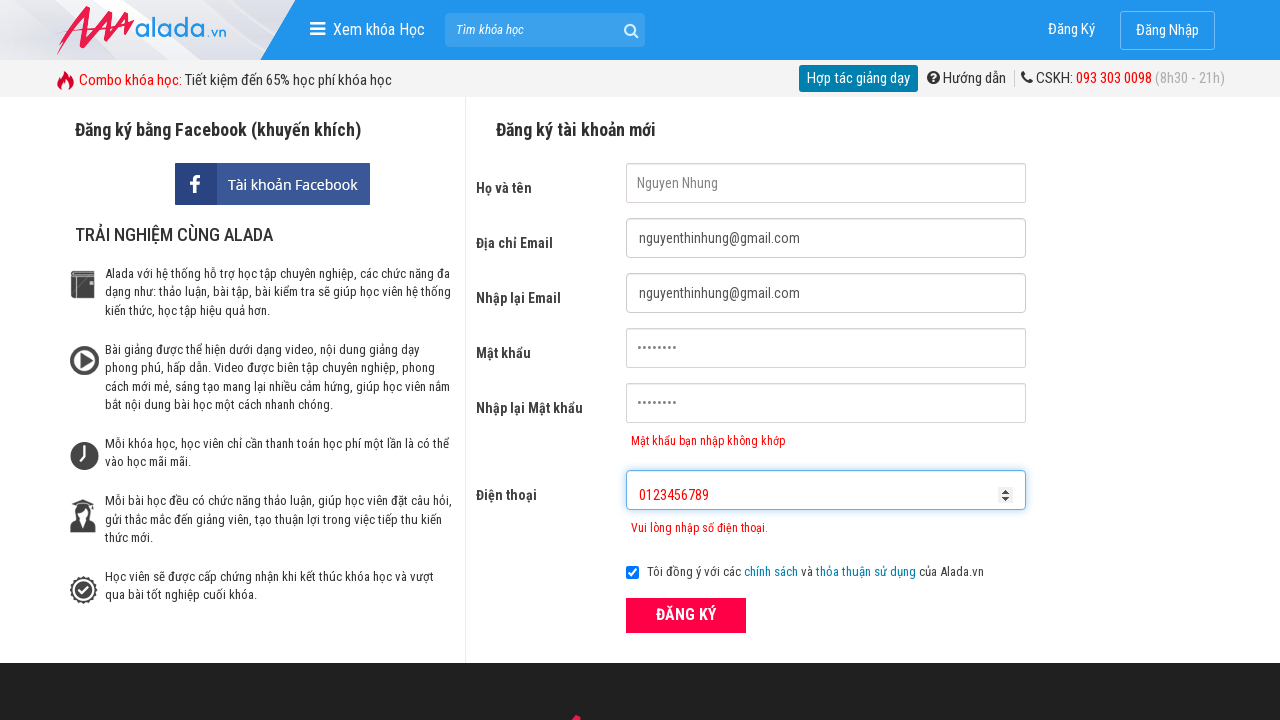

Verified error message 'Mật khẩu bạn nhập không khớp' is displayed
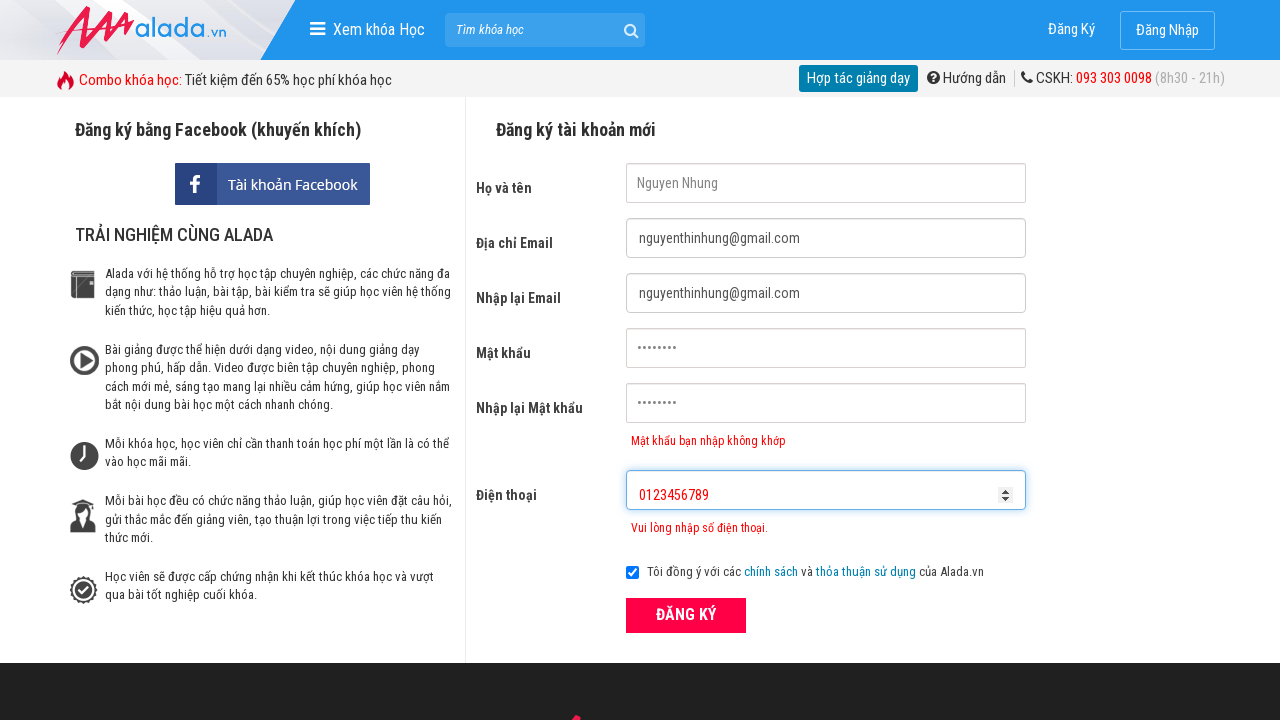

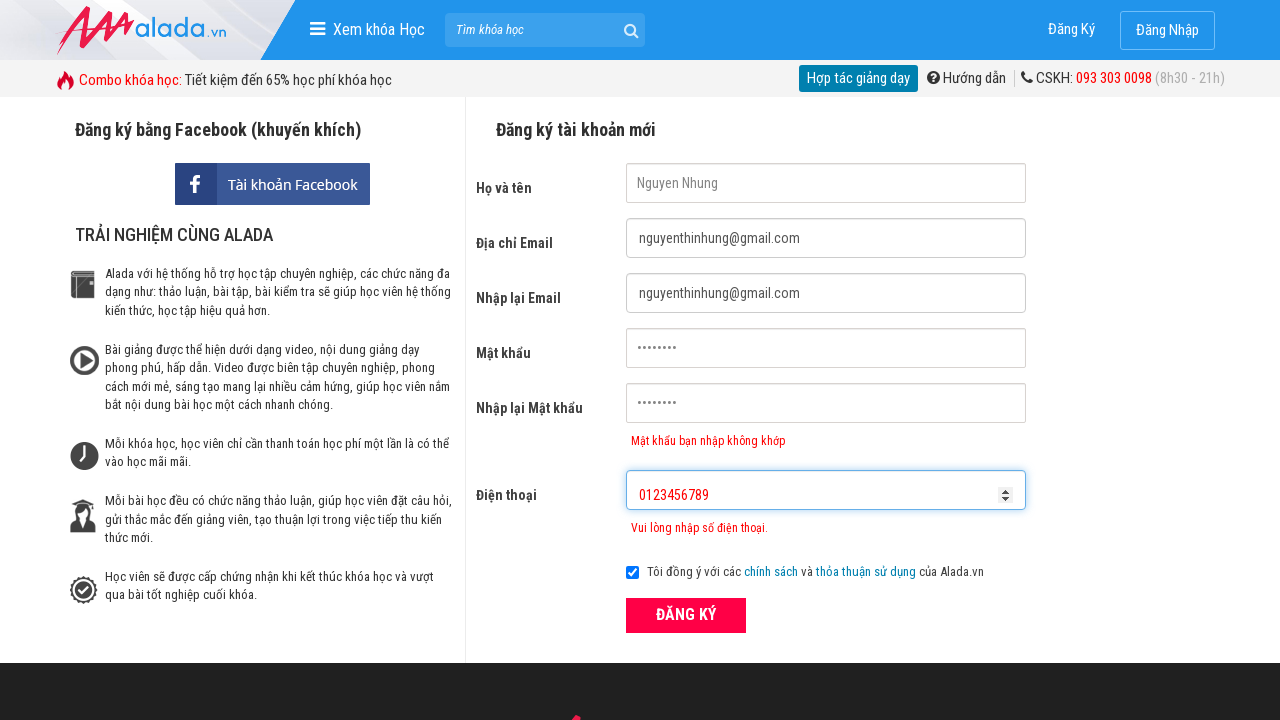